Tests prompt alert by clicking a button to trigger it, entering custom text, then accepting the alert

Starting URL: https://training-support.net/webelements/alerts

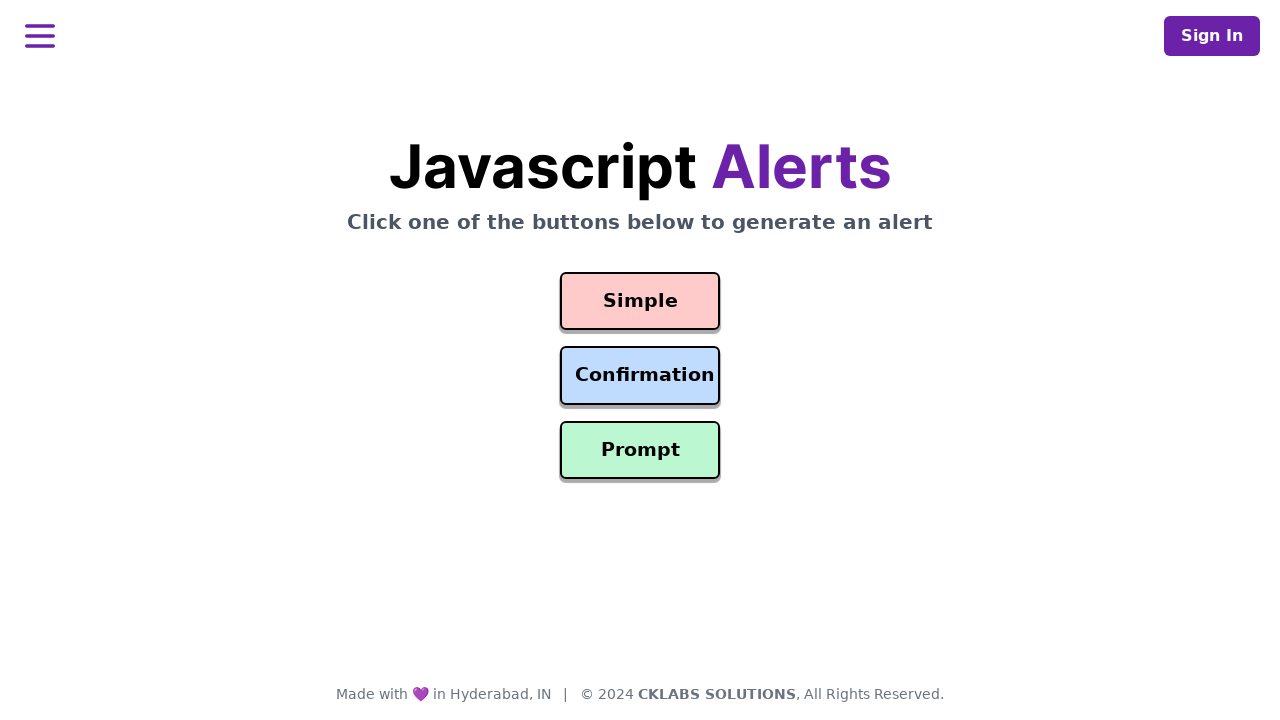

Set up dialog handler to accept prompt with custom text
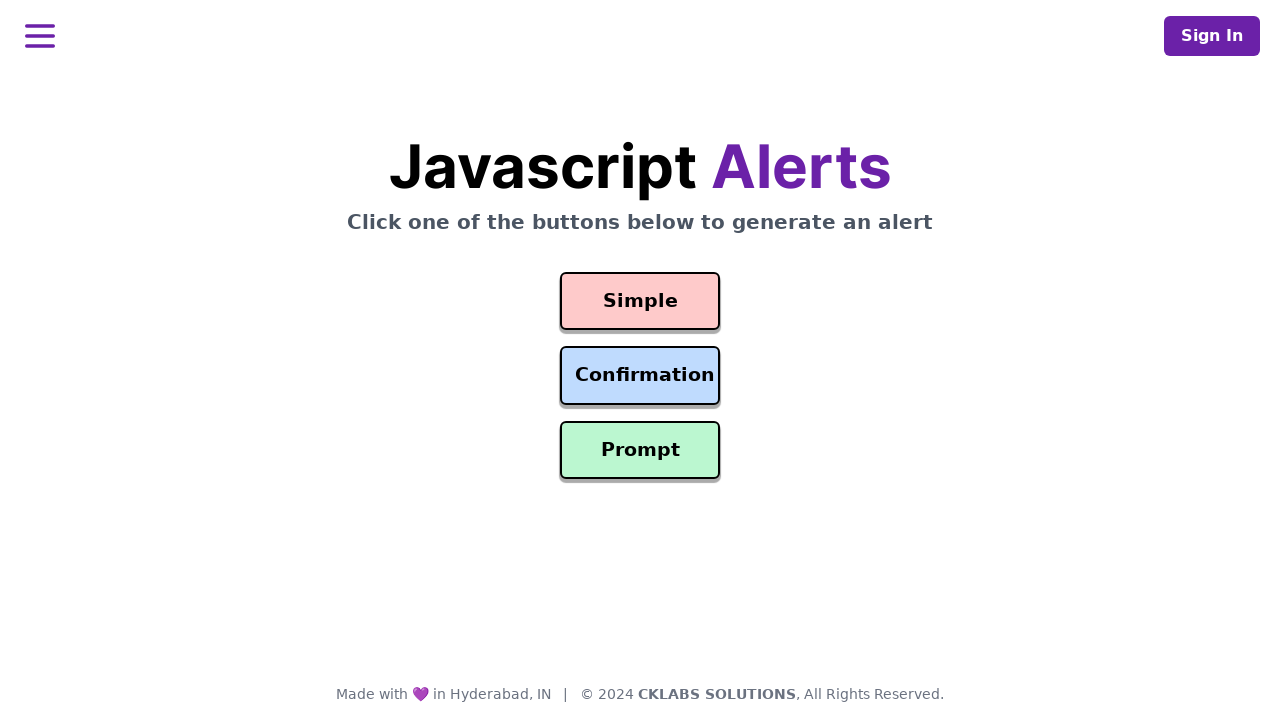

Clicked the Prompt Alert button to trigger the dialog at (640, 450) on #prompt
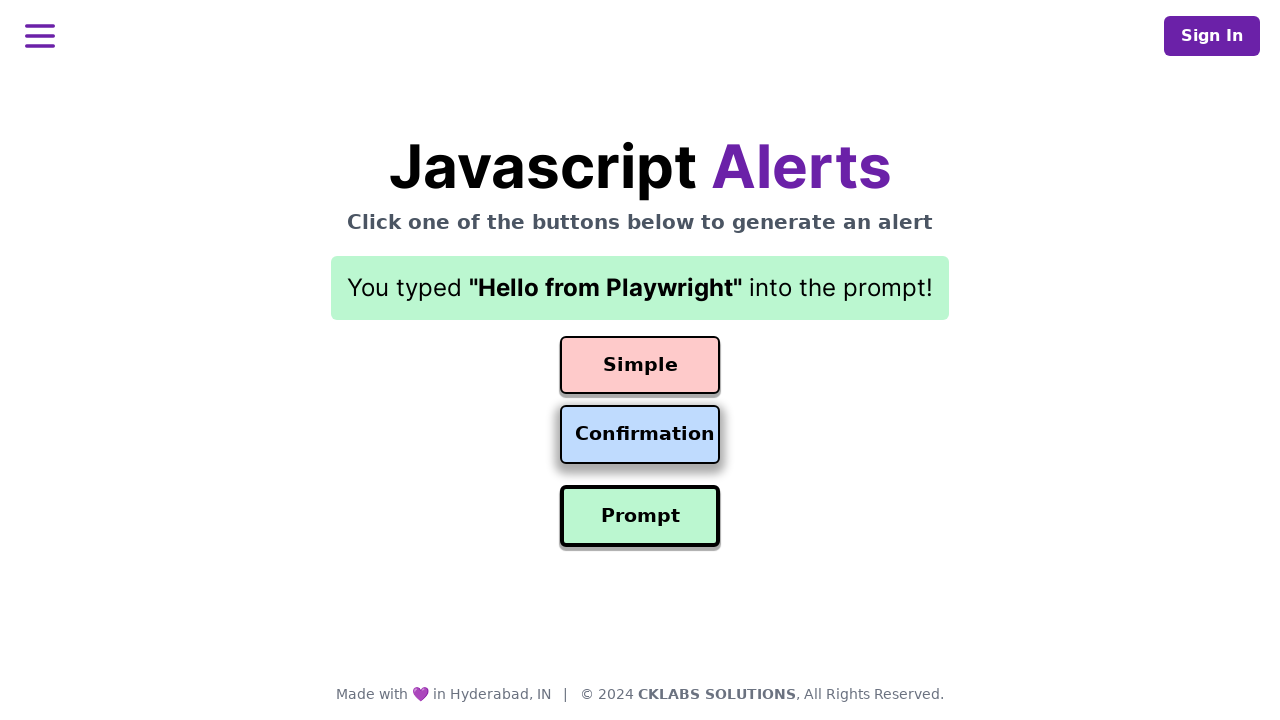

Result text appeared after accepting the prompt alert
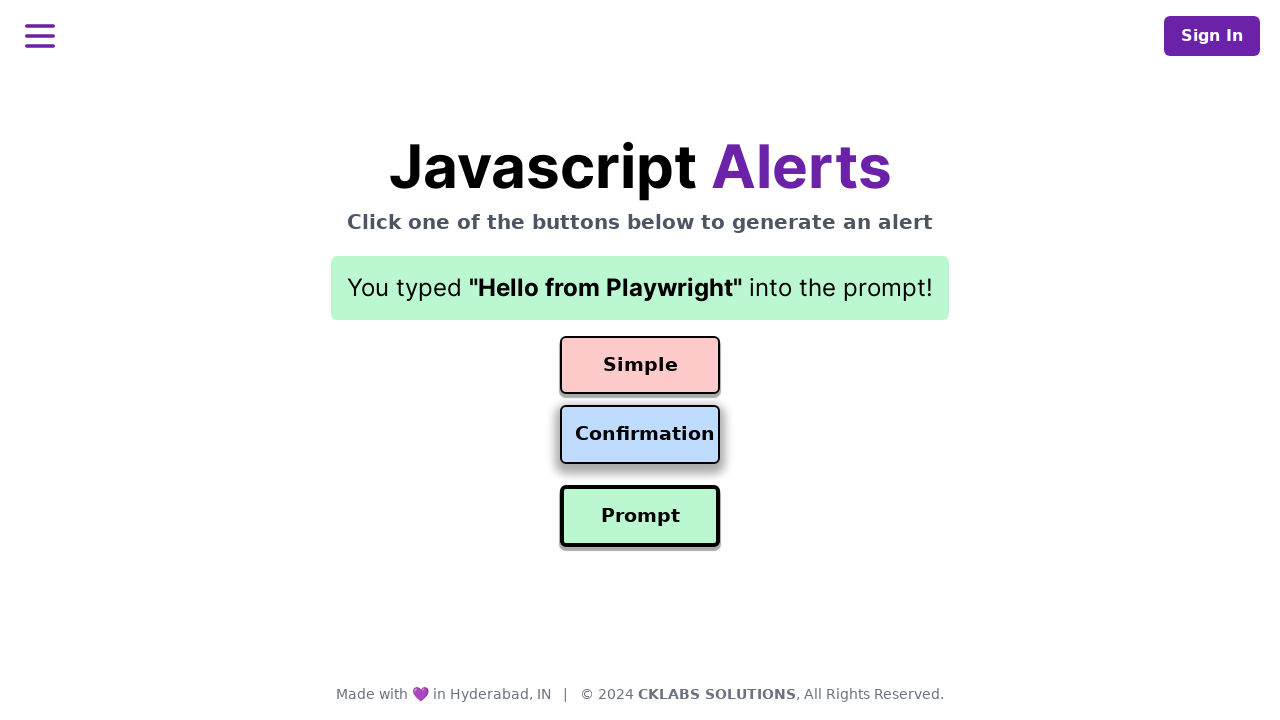

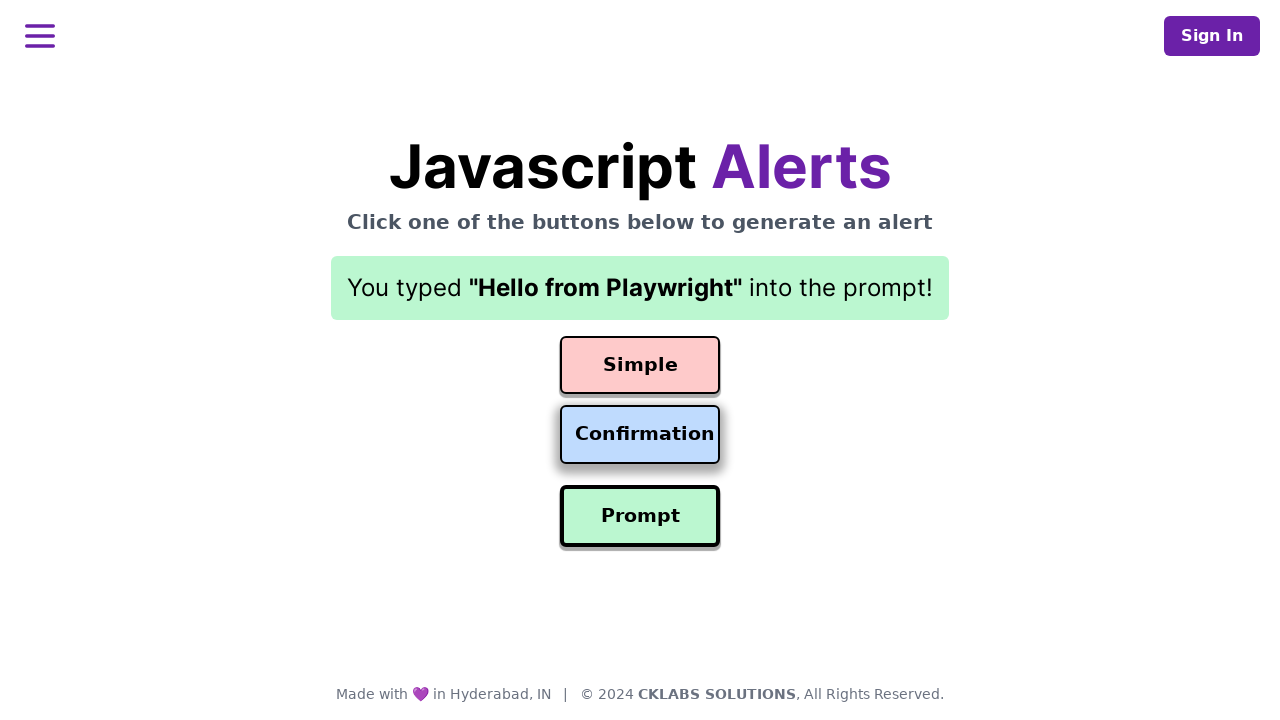